Tests keyboard actions on a text comparison tool by typing text, using shift key for uppercase letters, and performing copy-paste operations between text areas

Starting URL: https://gotranscript.com/text-compare

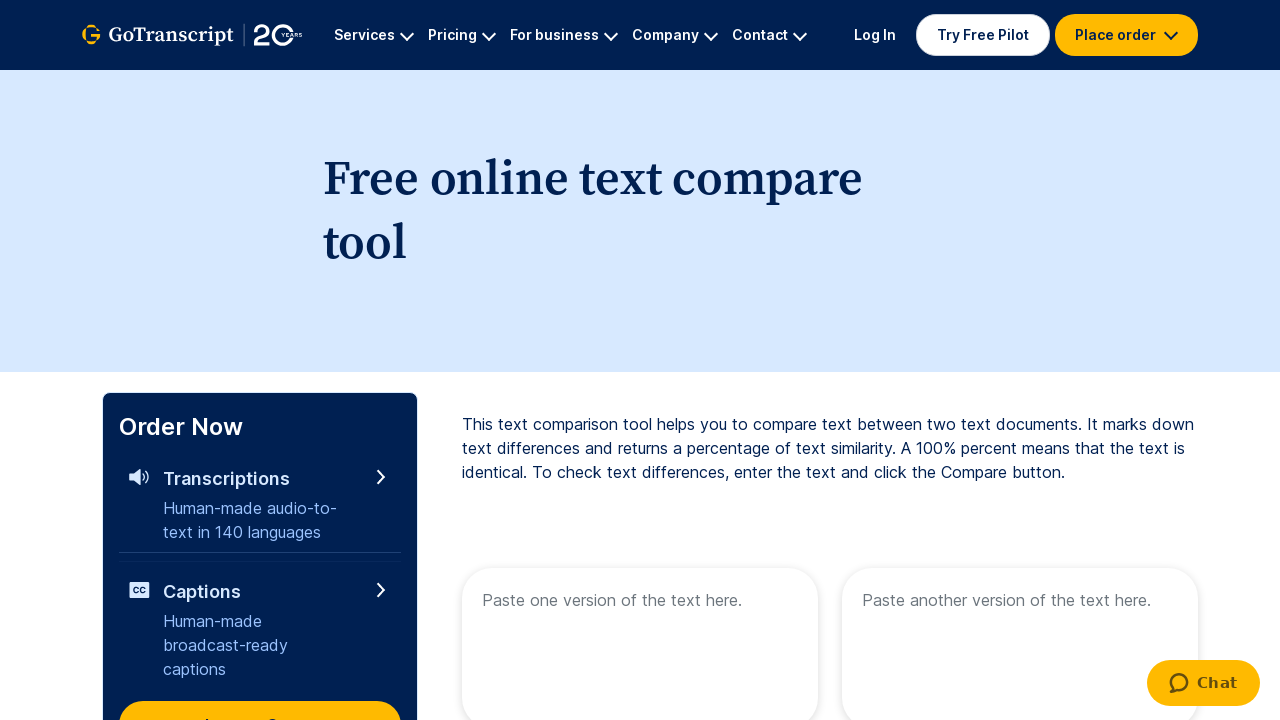

Clicked on the first text area at (640, 640) on xpath=//textarea[@name='text1']
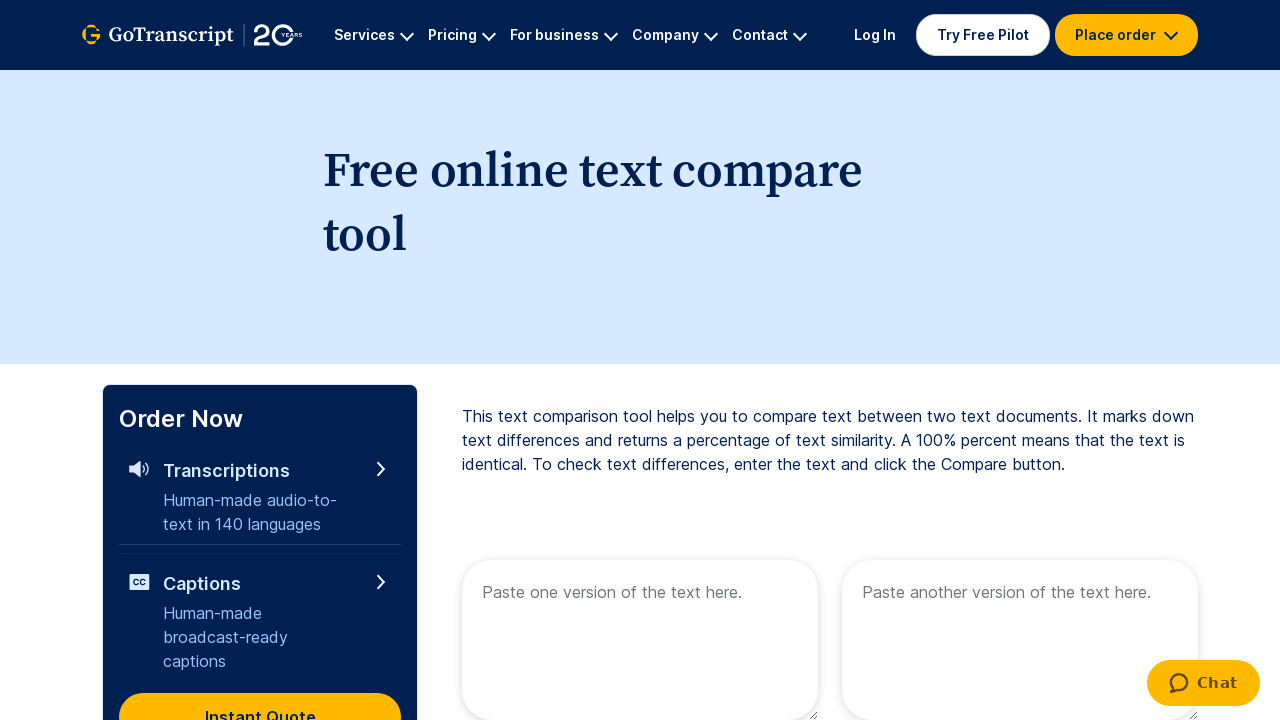

Filled first text area with 'Type ' on xpath=//textarea[@name='text1']
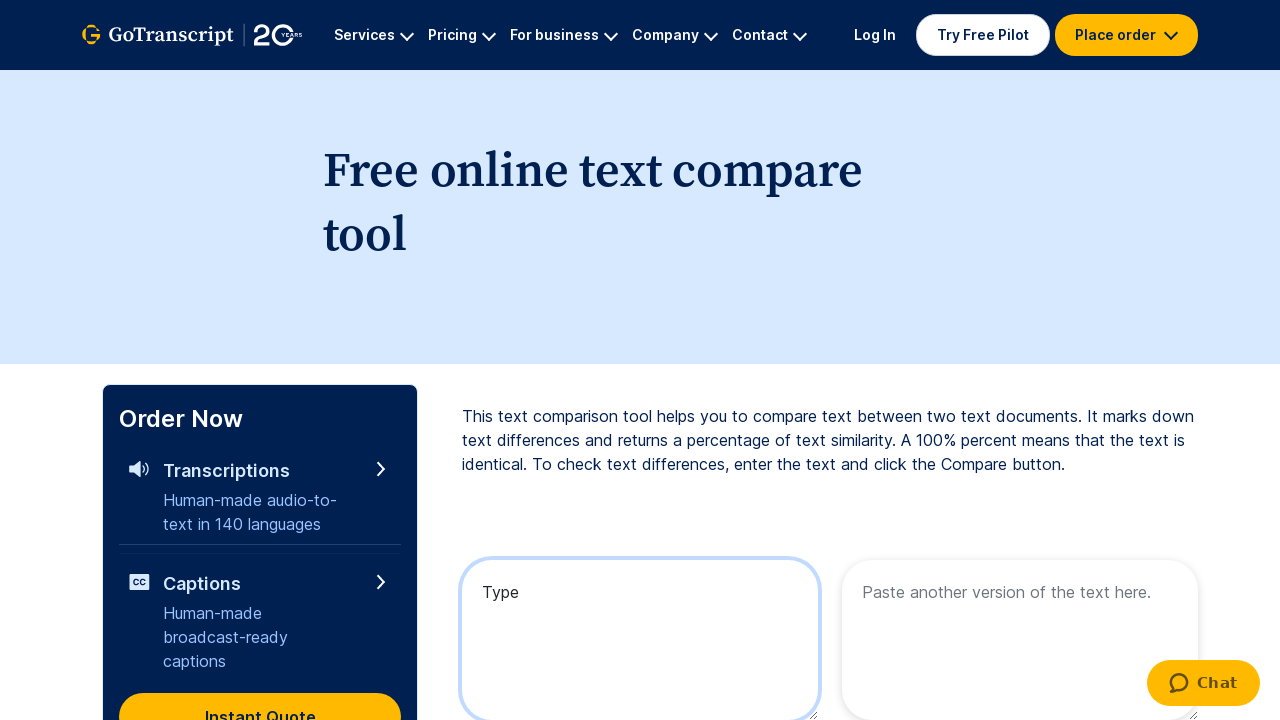

Typed 'Automation' using keyboard
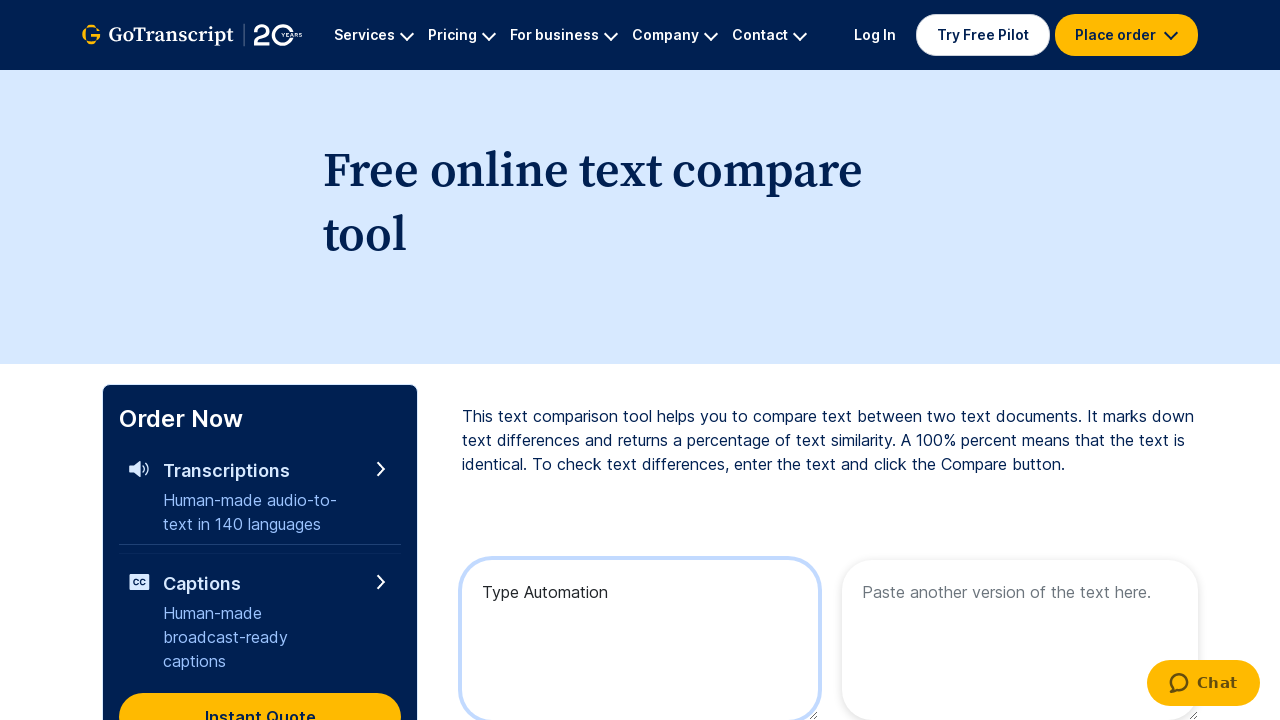

Pressed Shift key down
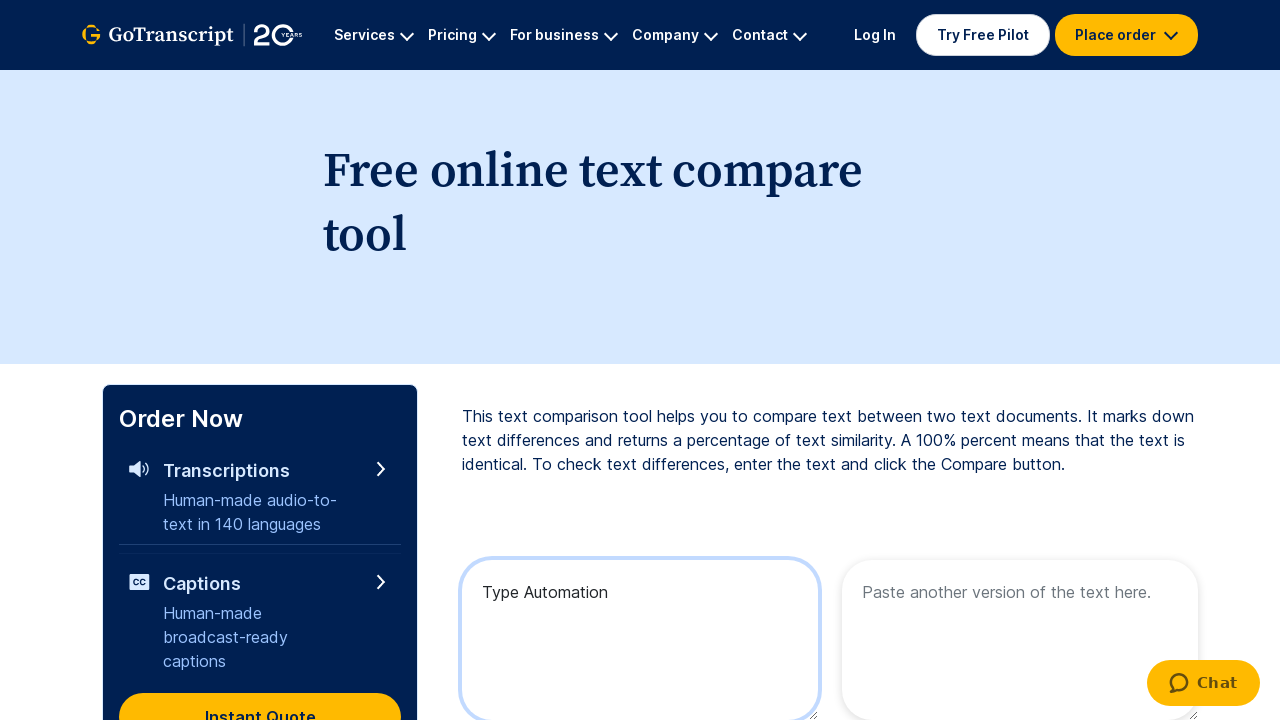

Pressed Shift+T
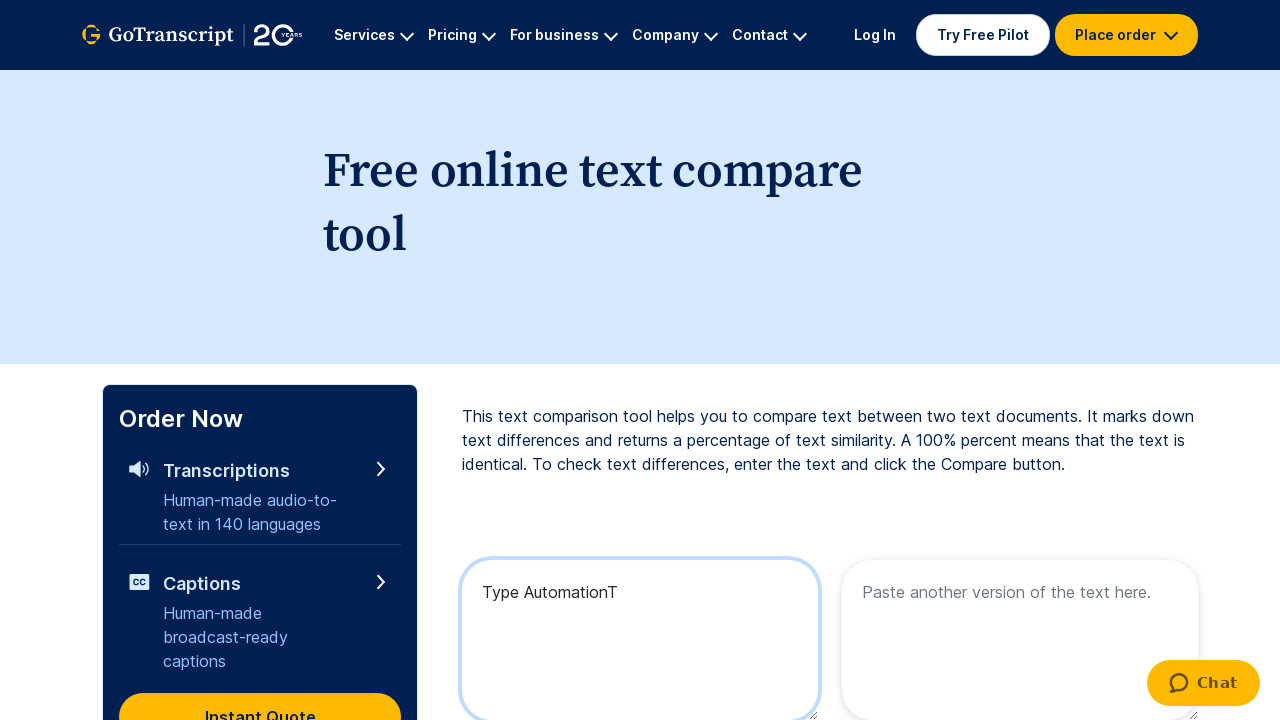

Pressed Shift+E
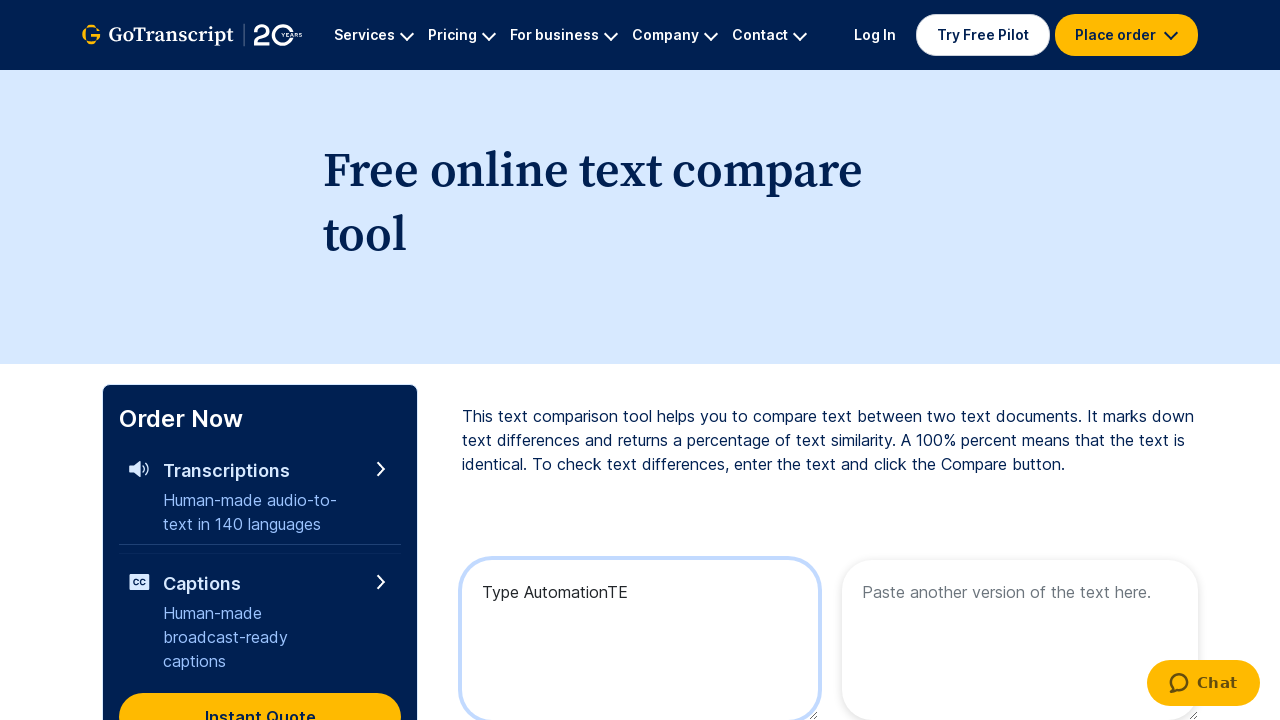

Pressed Shift+S
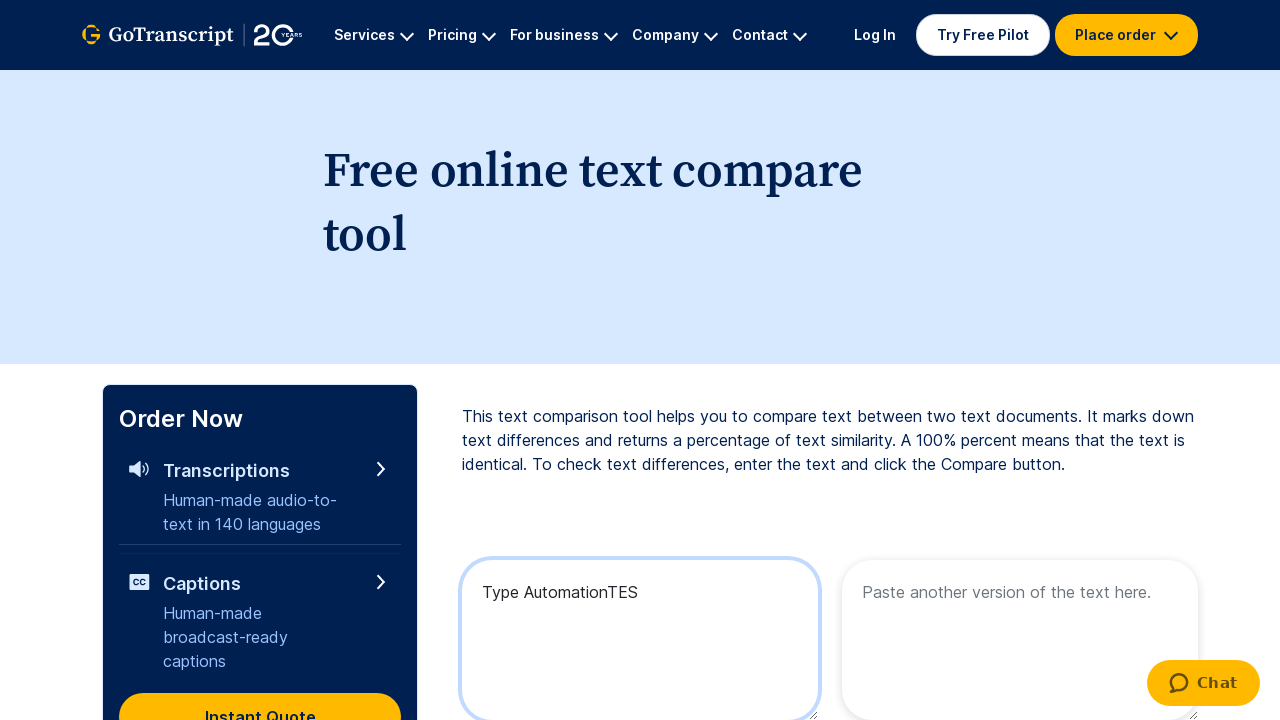

Pressed Shift+T
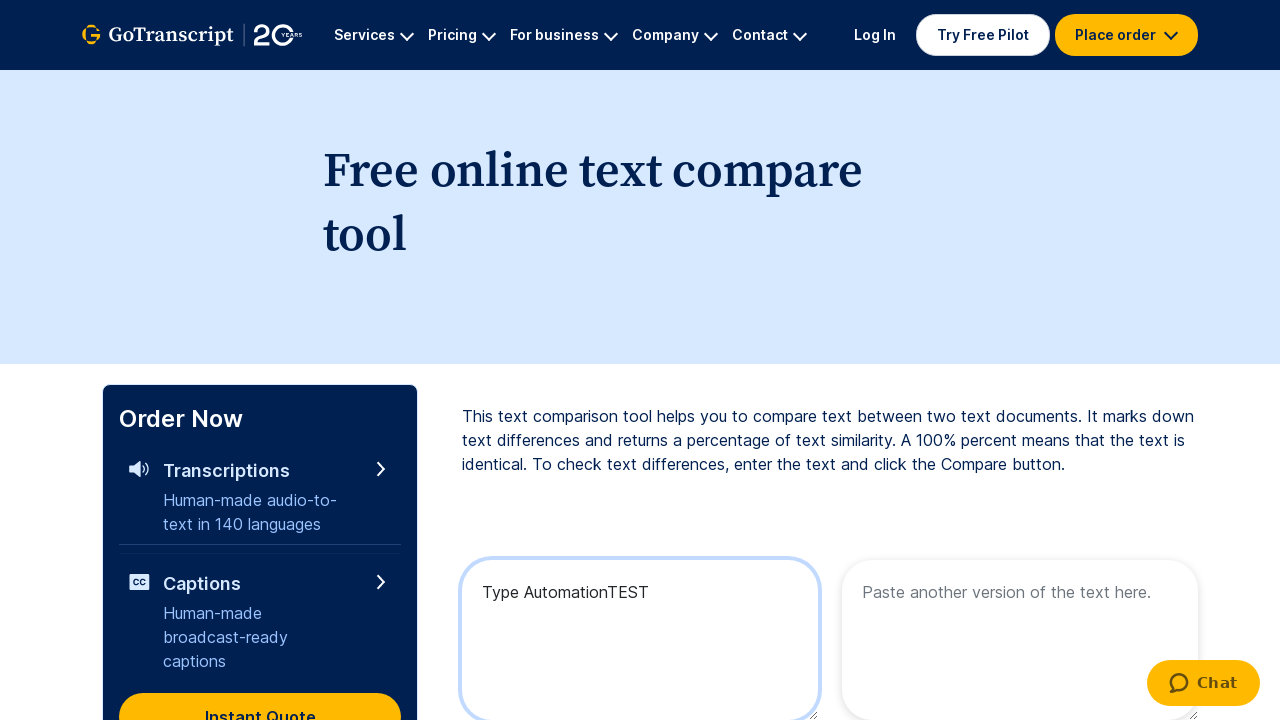

Pressed Shift+I
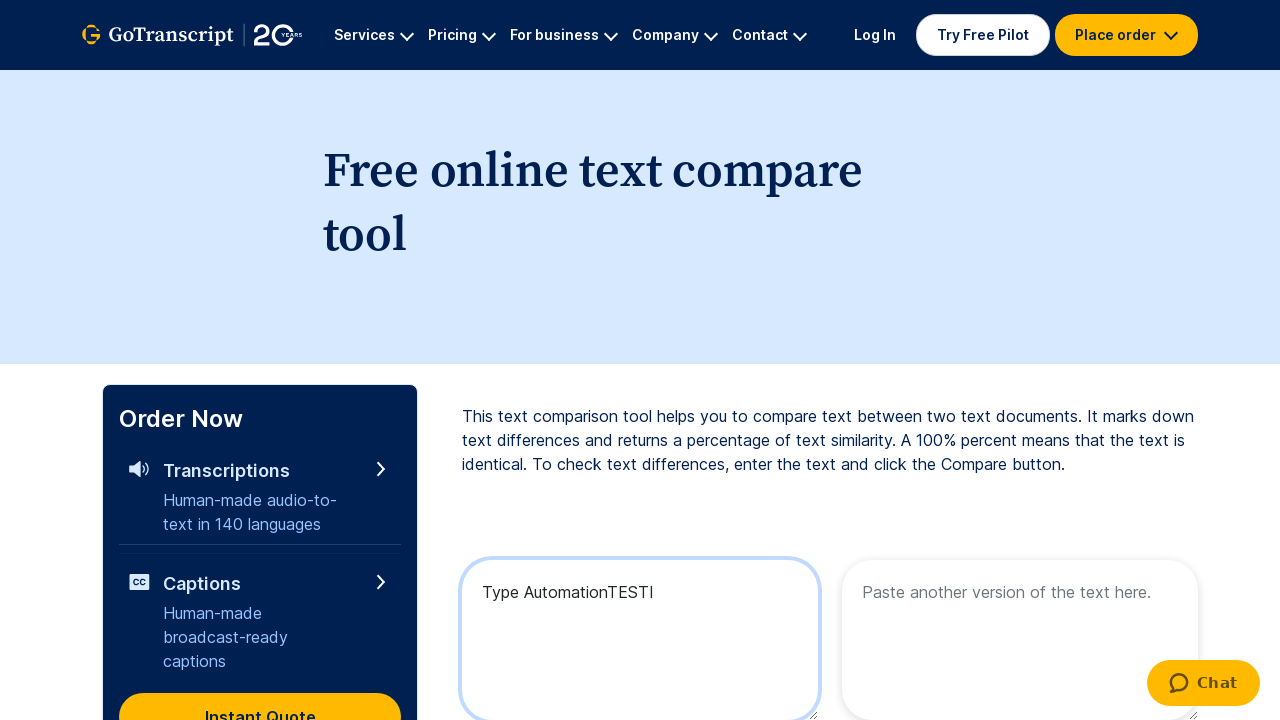

Pressed Shift+N
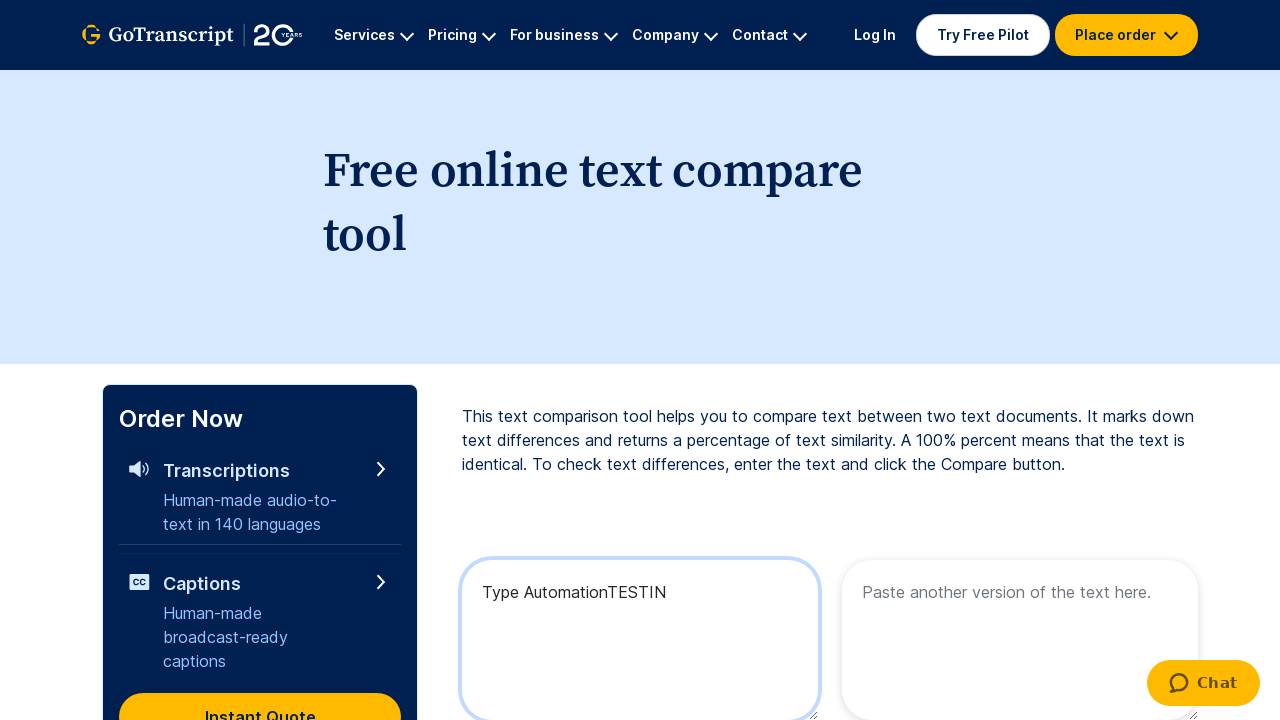

Pressed Shift+G
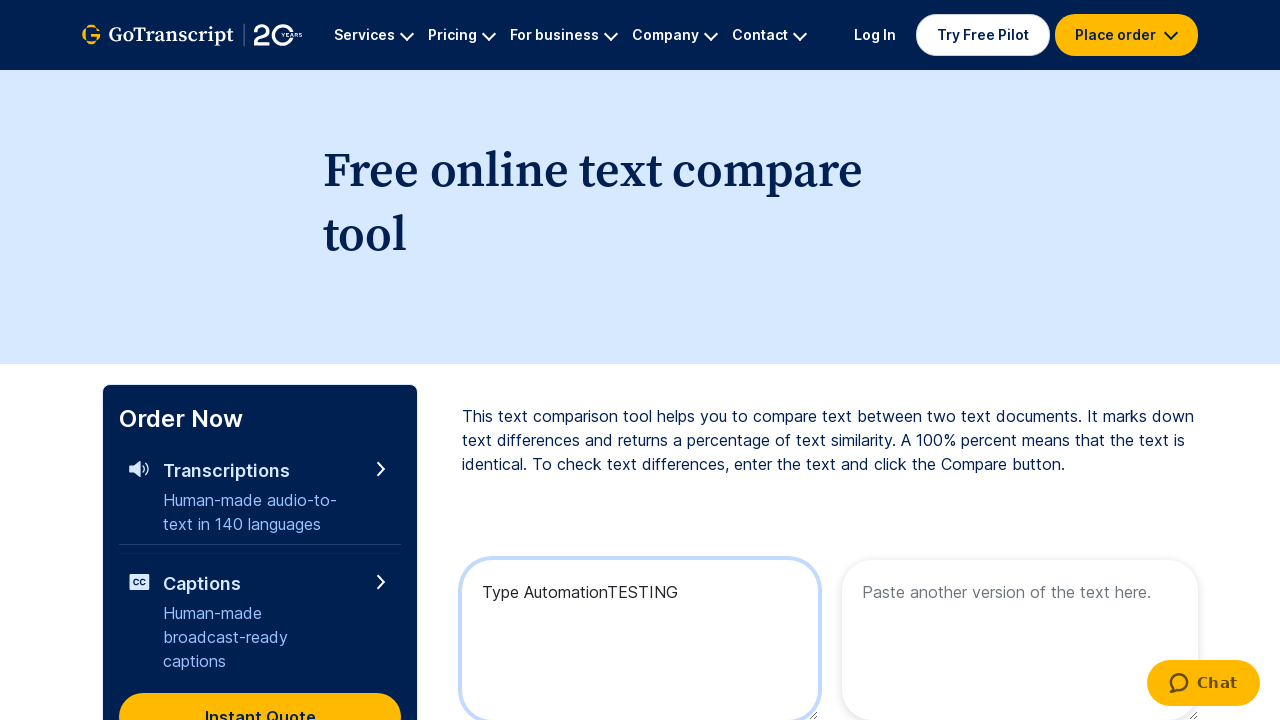

Released Shift key
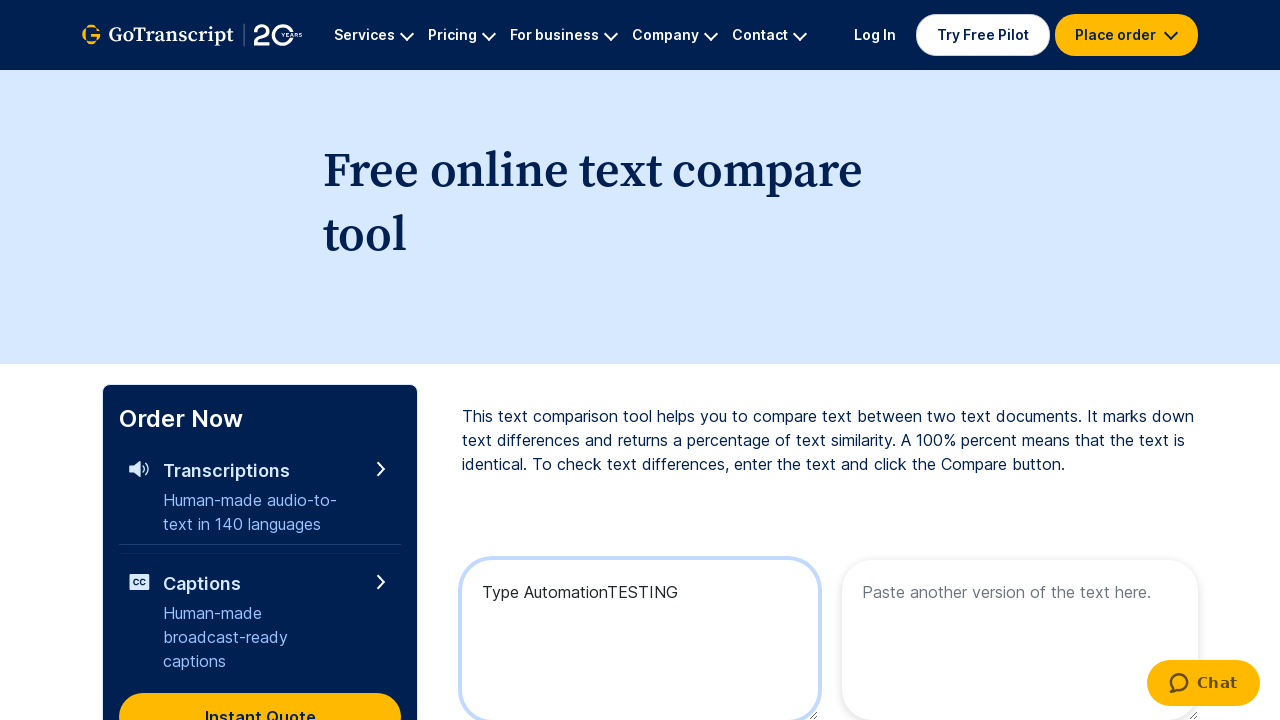

Selected all text using Ctrl+A
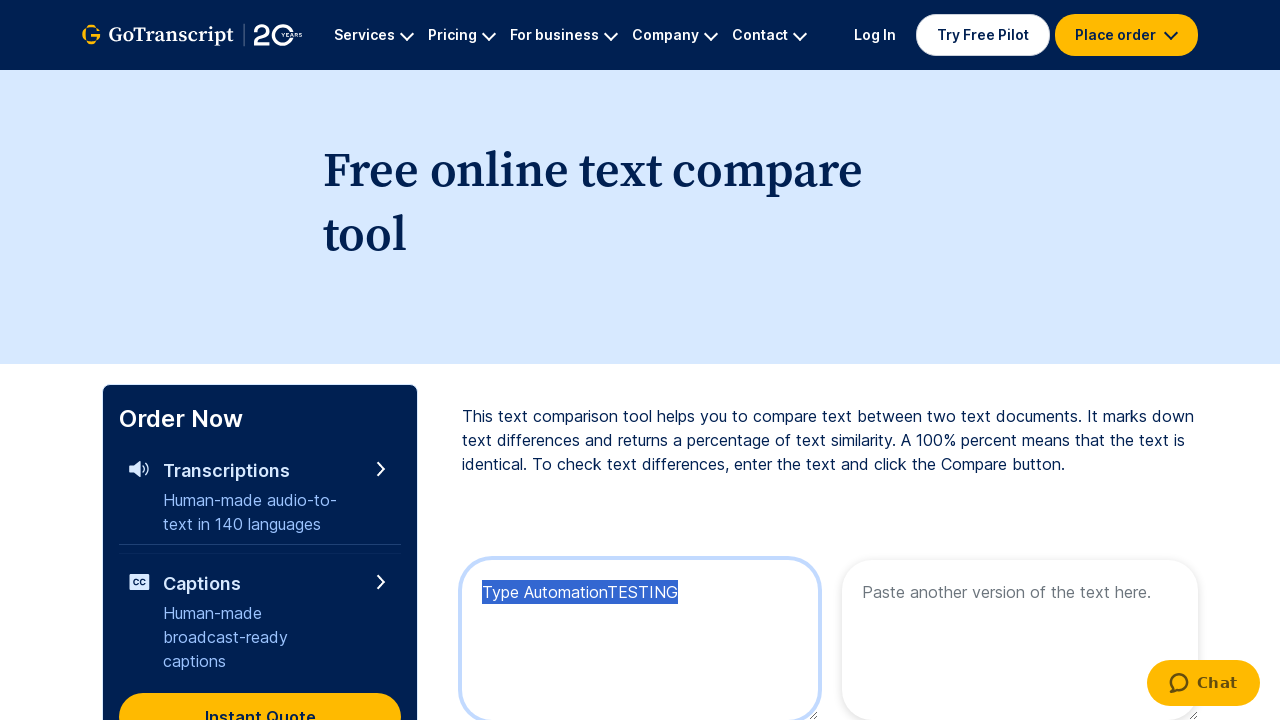

Copied selected text using Ctrl+C
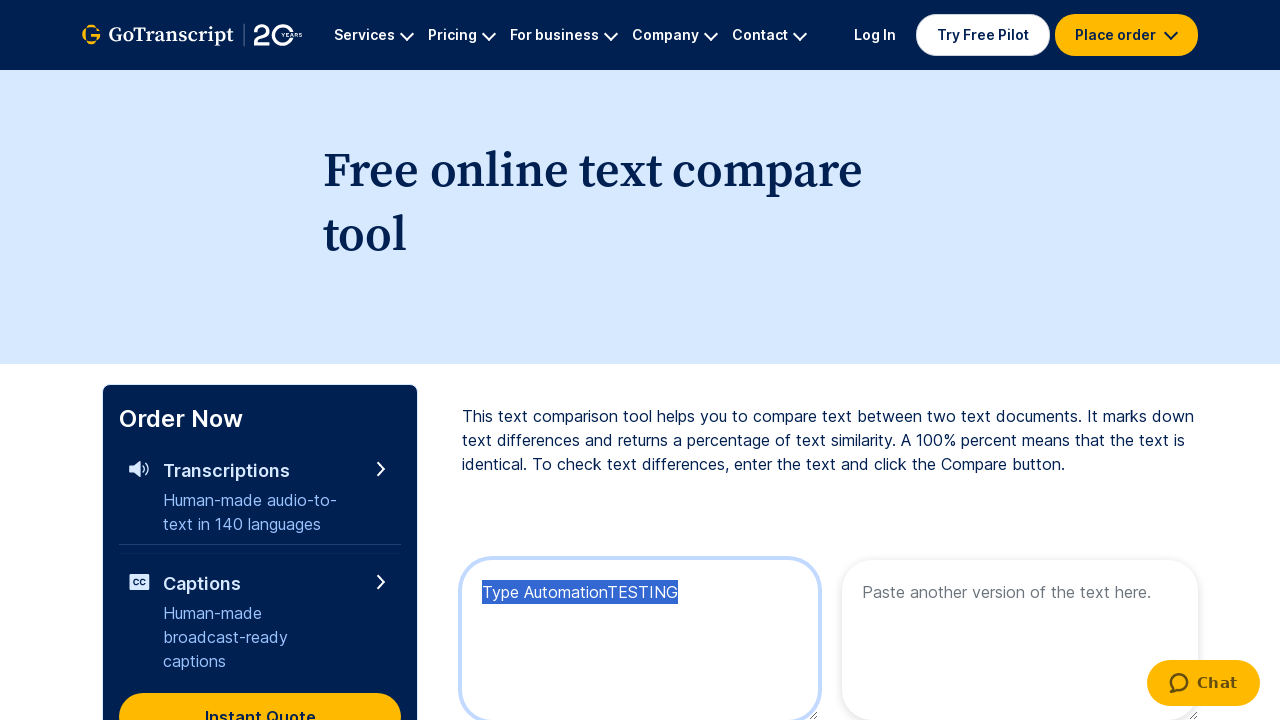

Pressed Tab to move to the next text area
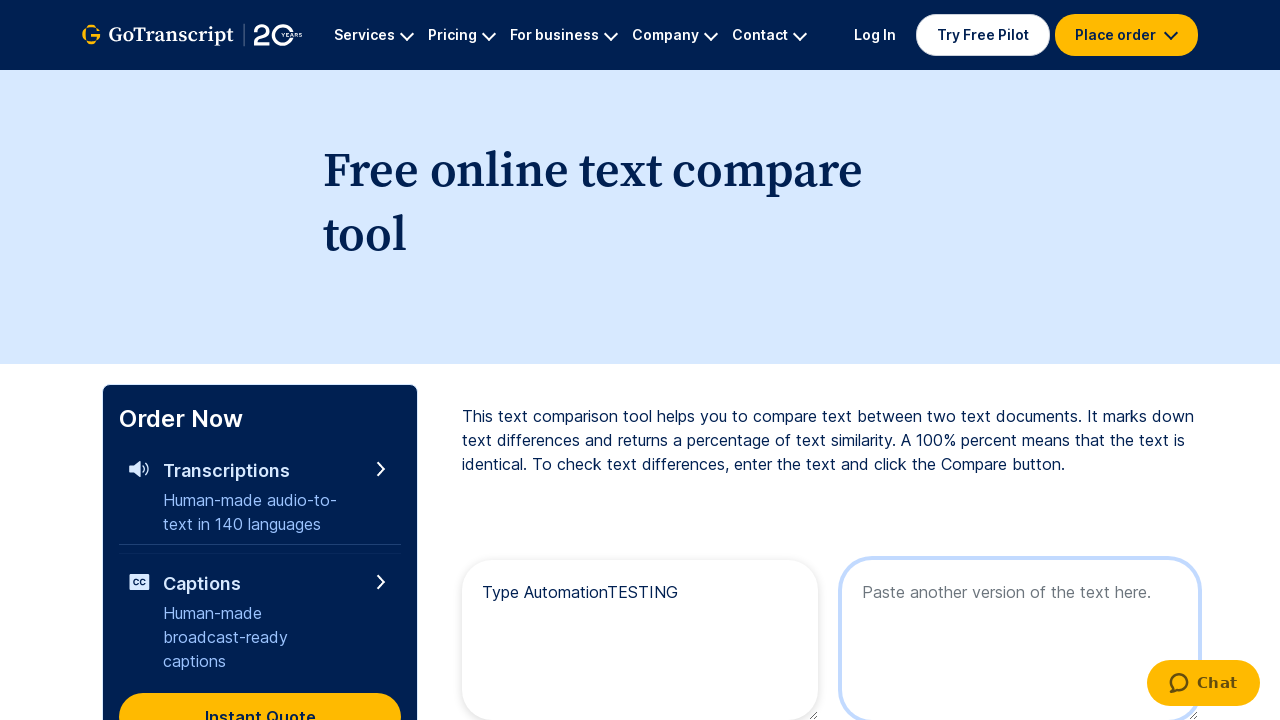

Pasted copied text using Ctrl+V
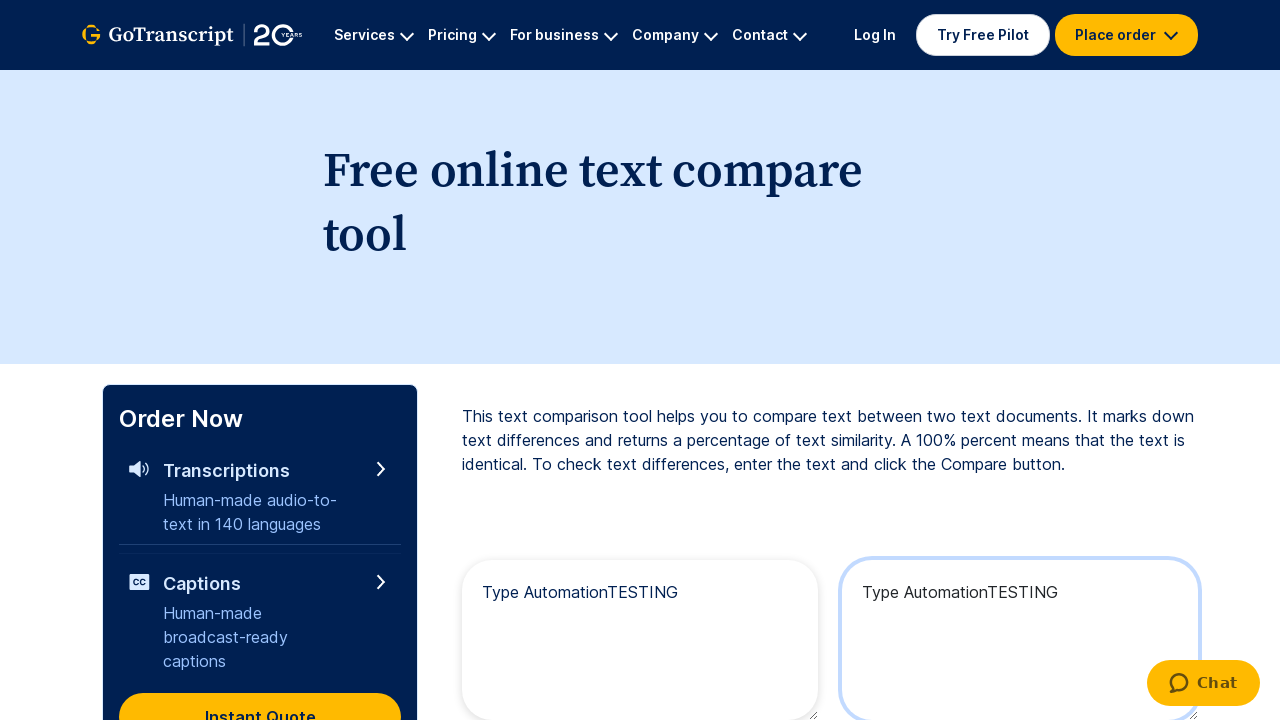

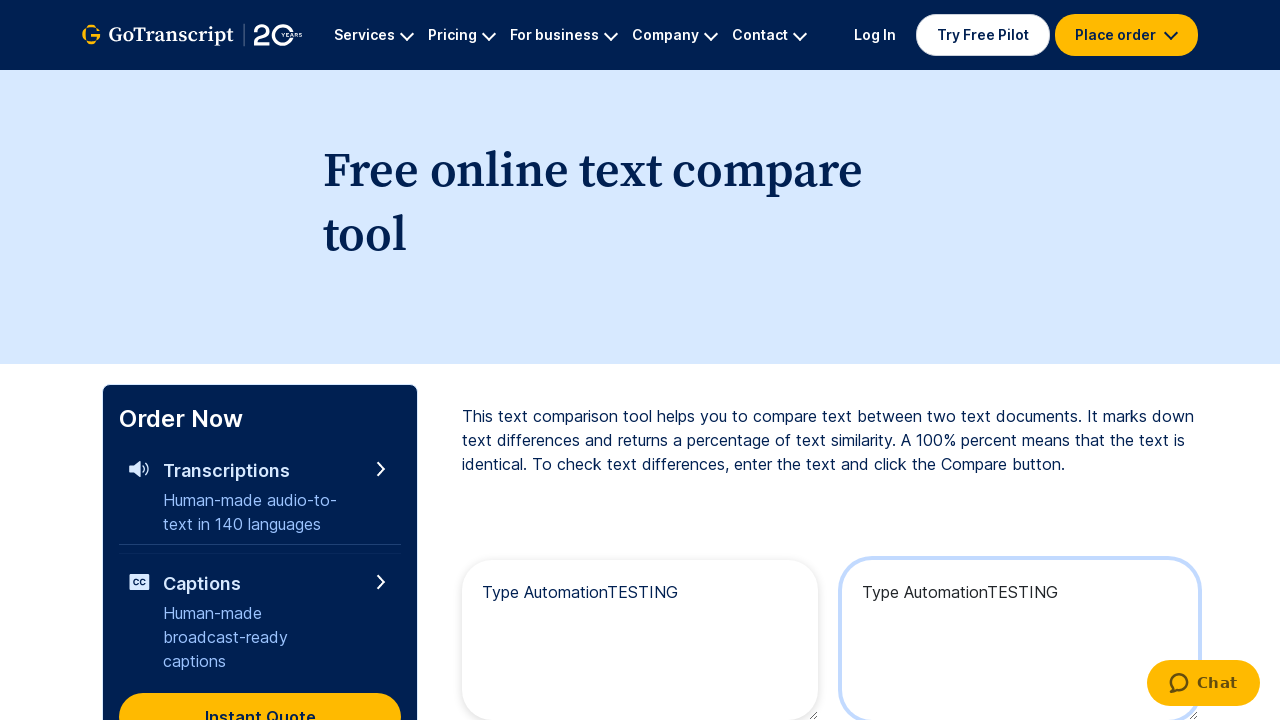